Tests scalene triangle classification by entering three different side lengths, verifying the tool correctly identifies it as scalene

Starting URL: http://www.vanilton.net/triangulo/

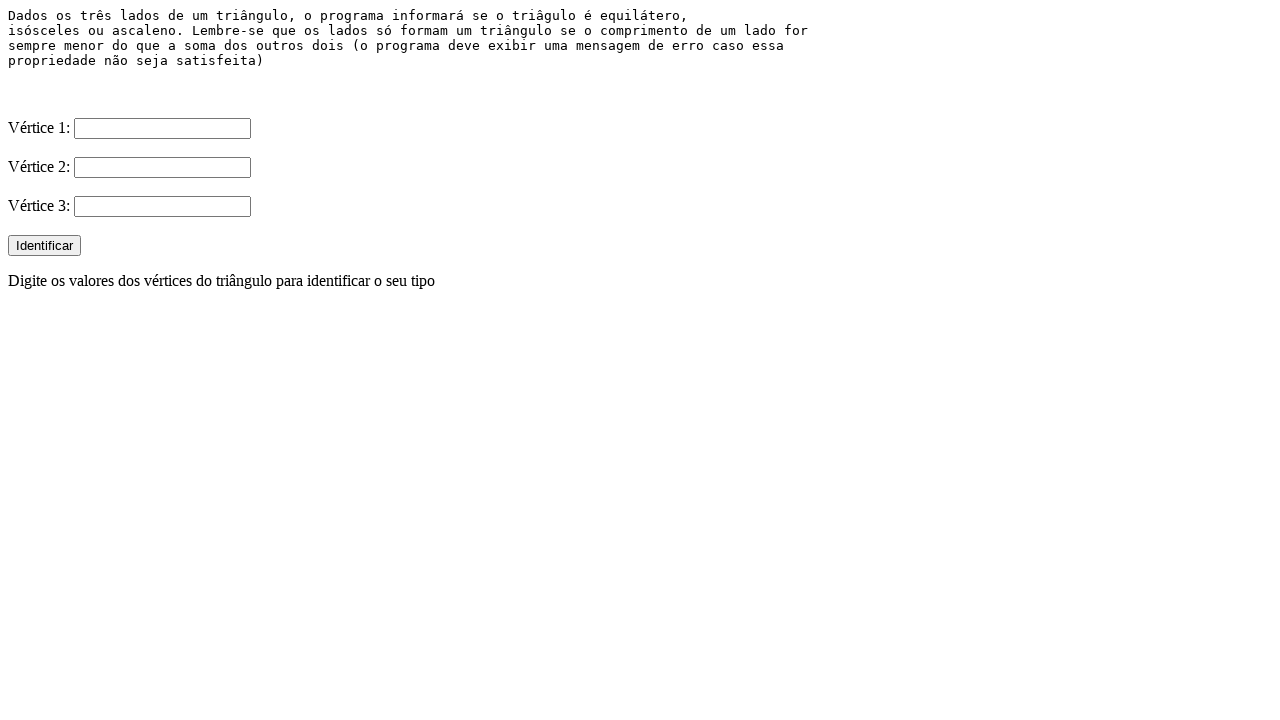

Filled first side field with value 4 on input[name='V1']
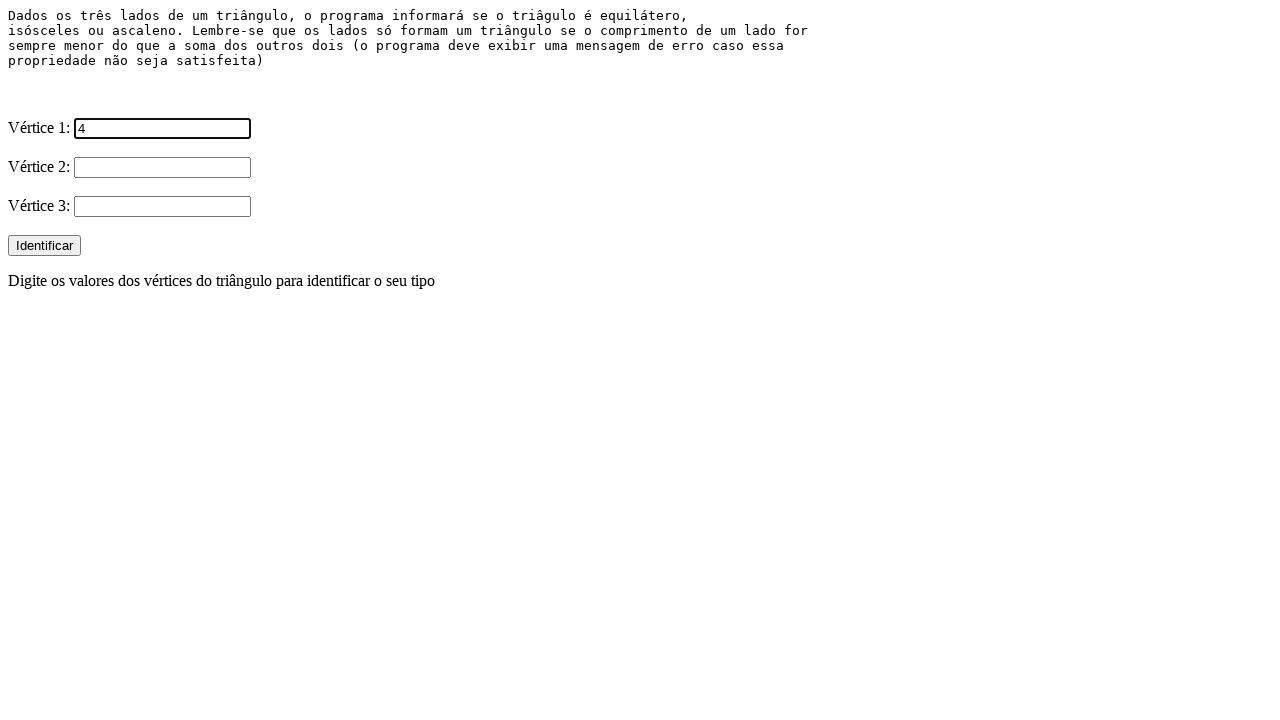

Filled second side field with value 5 on input[name='V2']
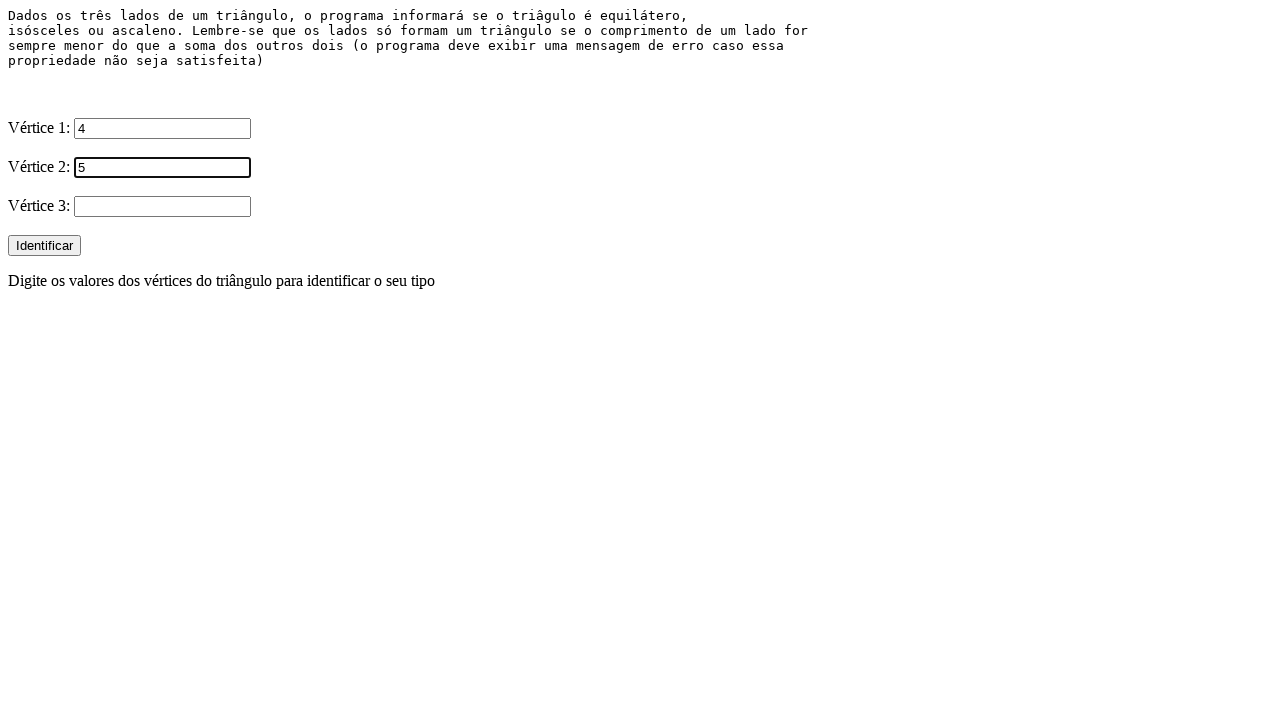

Filled third side field with value 6 on input[name='V3']
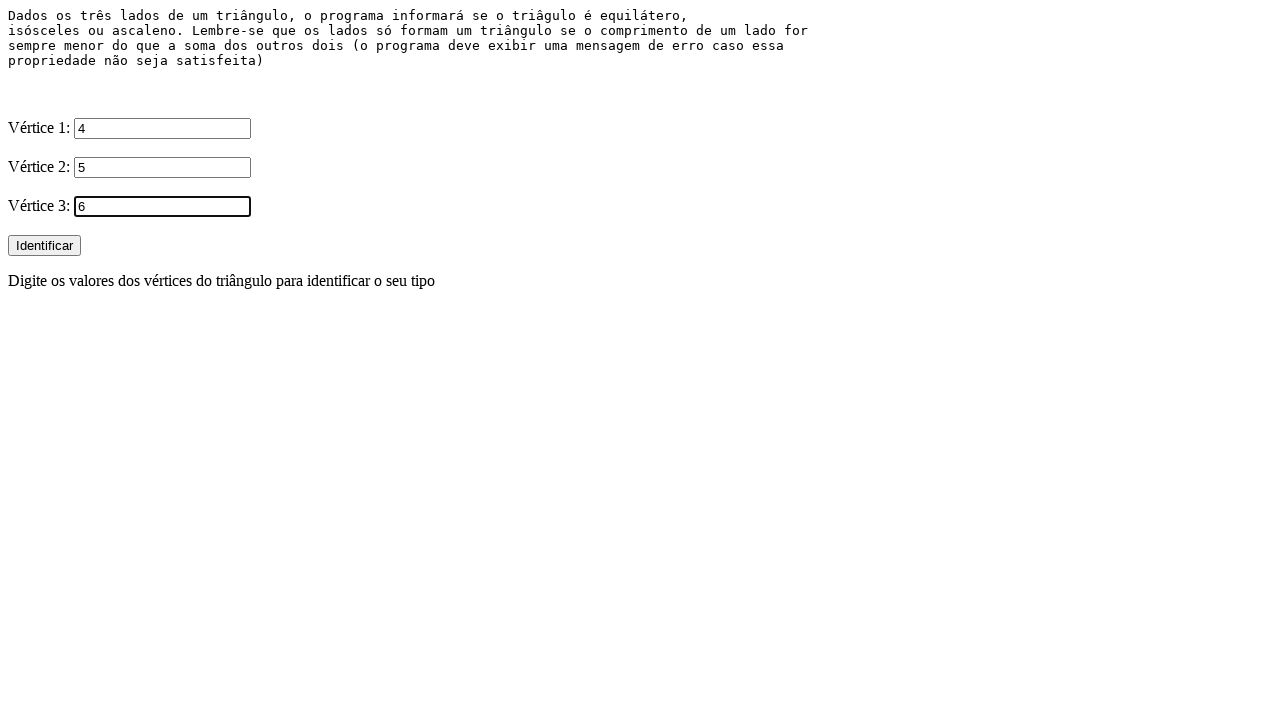

Clicked Identificar button to classify triangle with sides 4, 5, 6 at (44, 246) on input[value='Identificar']
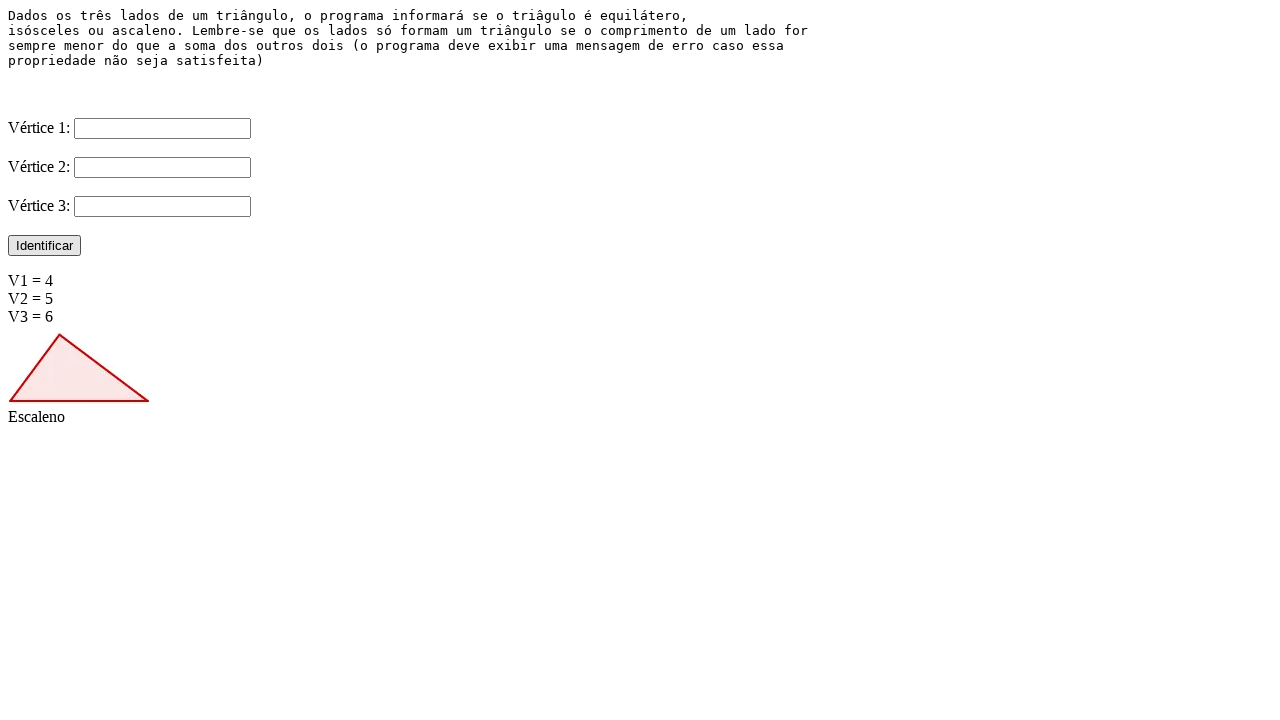

Verified triangle is correctly identified as Escaleno (scalene)
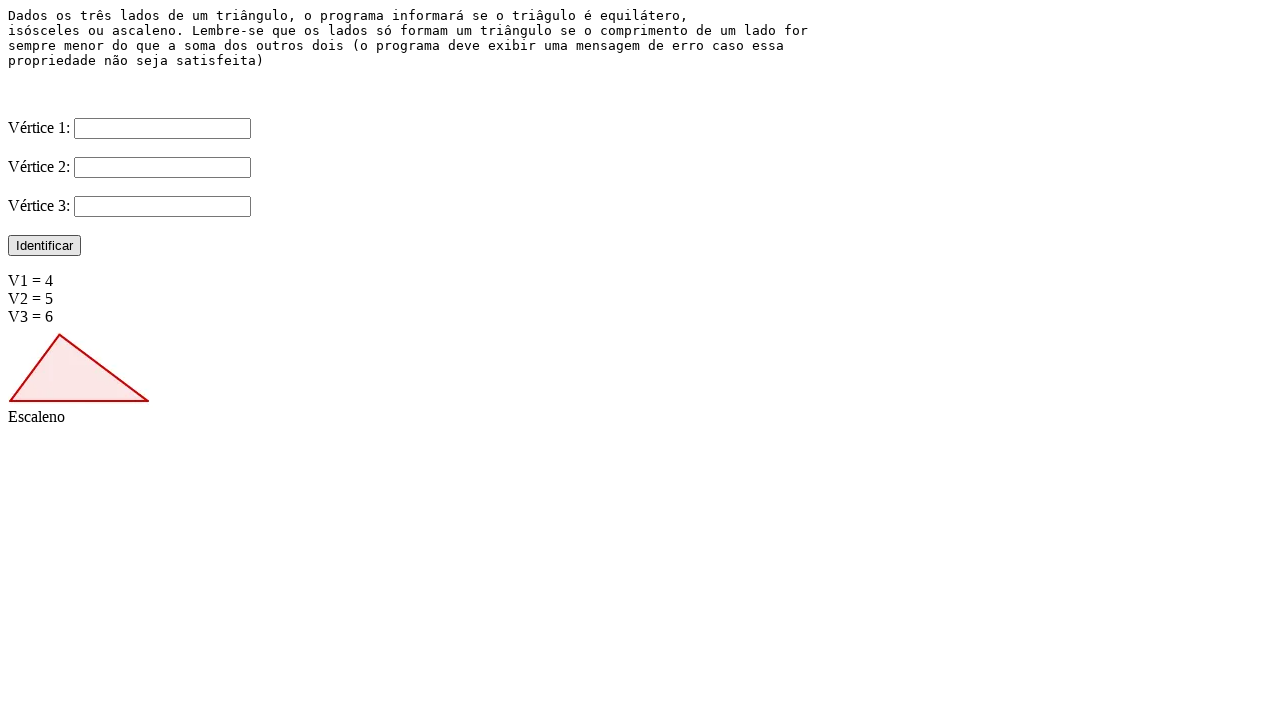

Filled first side field with value 7 on input[name='V1']
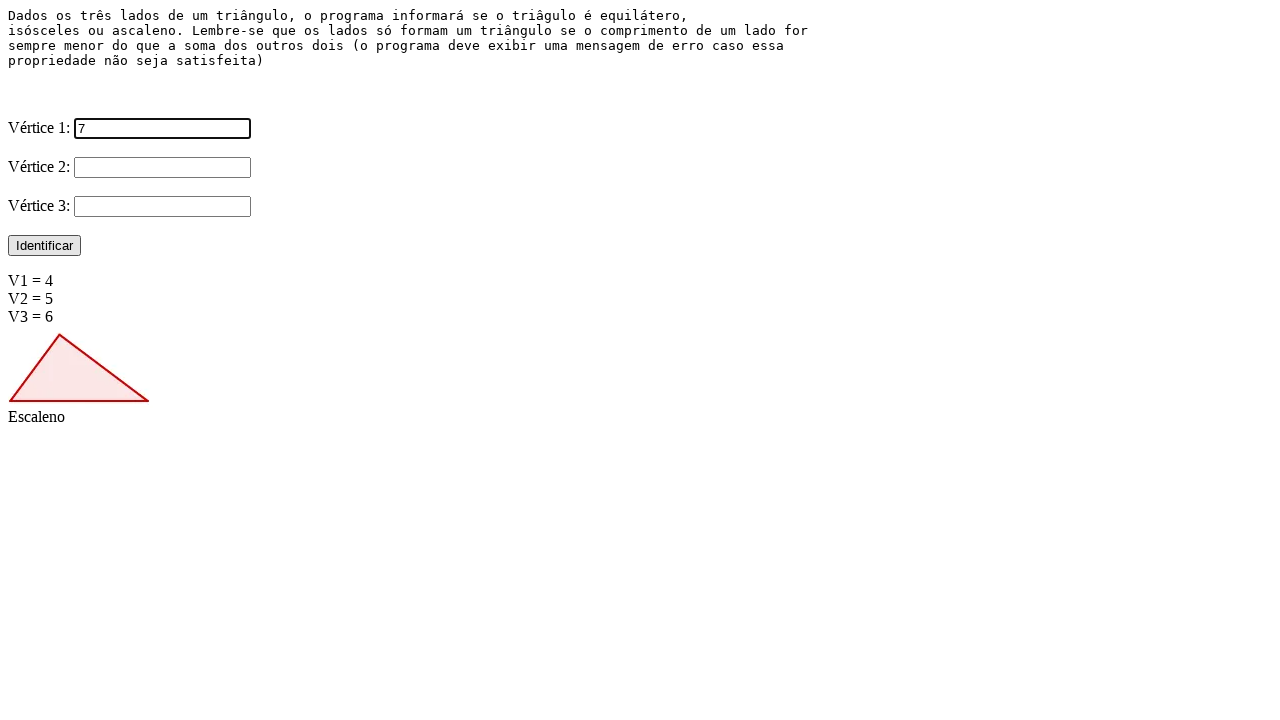

Filled second side field with value 8 on input[name='V2']
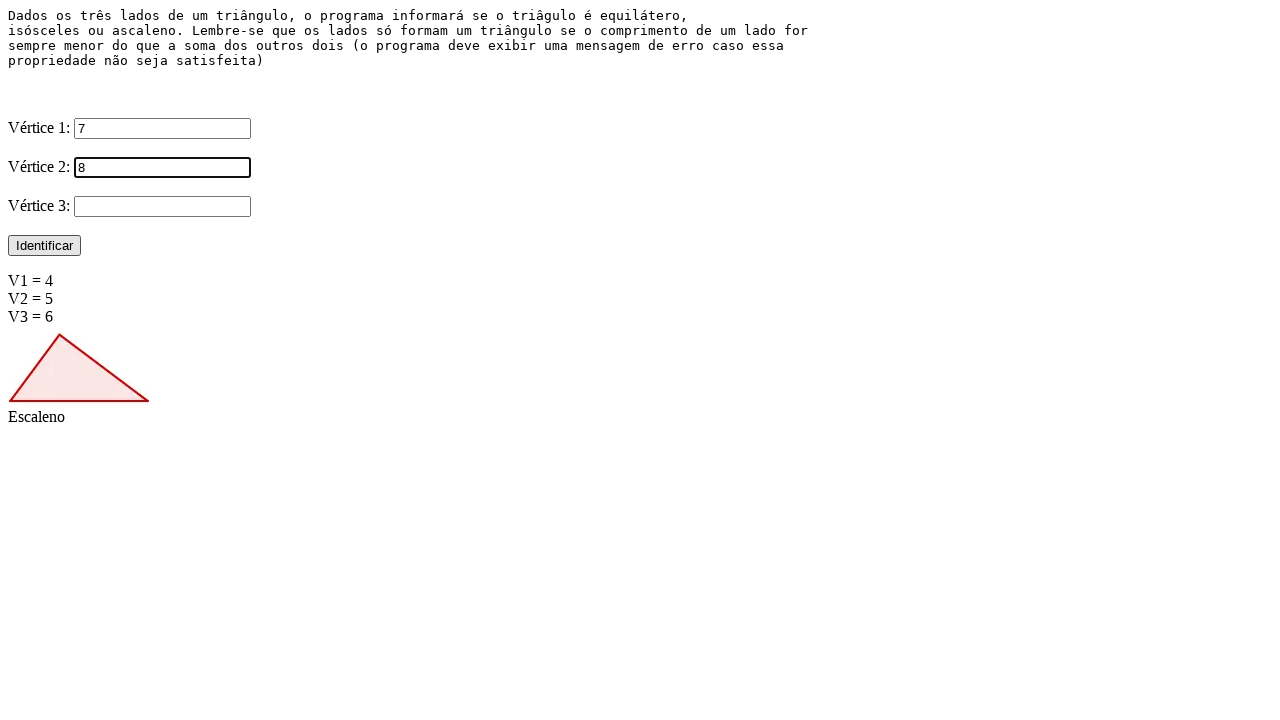

Filled third side field with value 9 on input[name='V3']
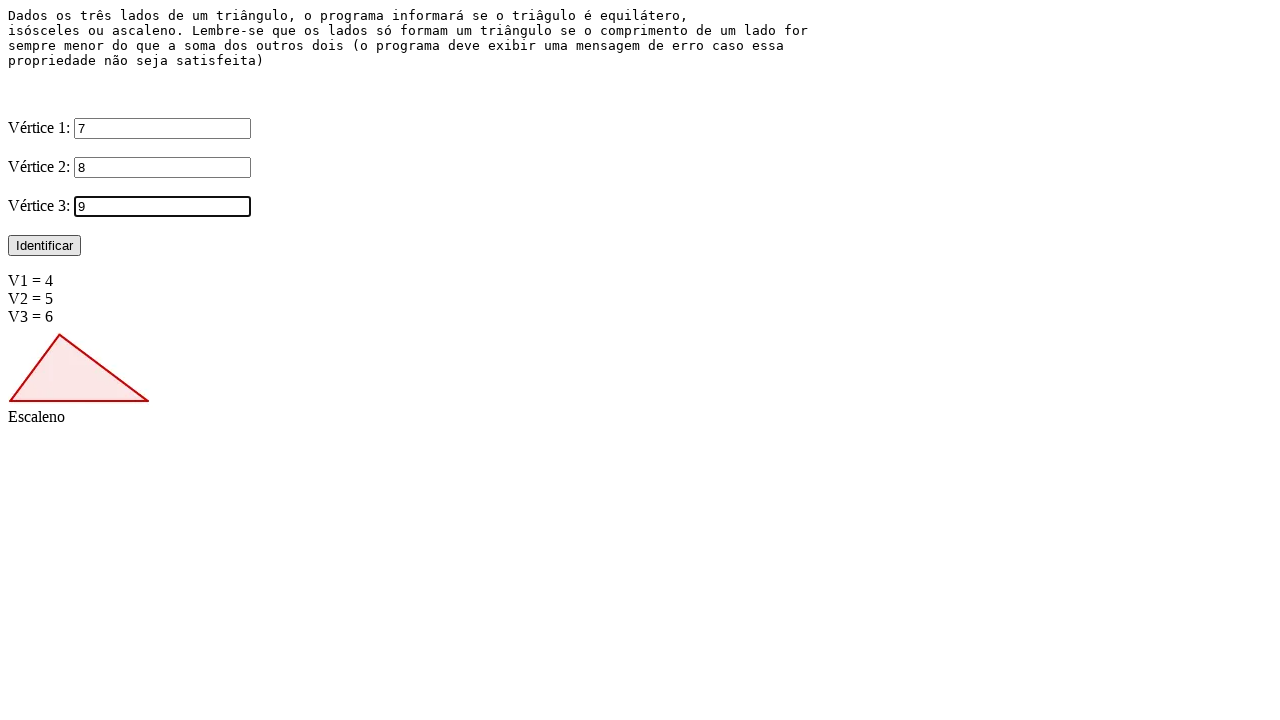

Clicked Identificar button to classify triangle with sides 7, 8, 9 at (44, 246) on input[value='Identificar']
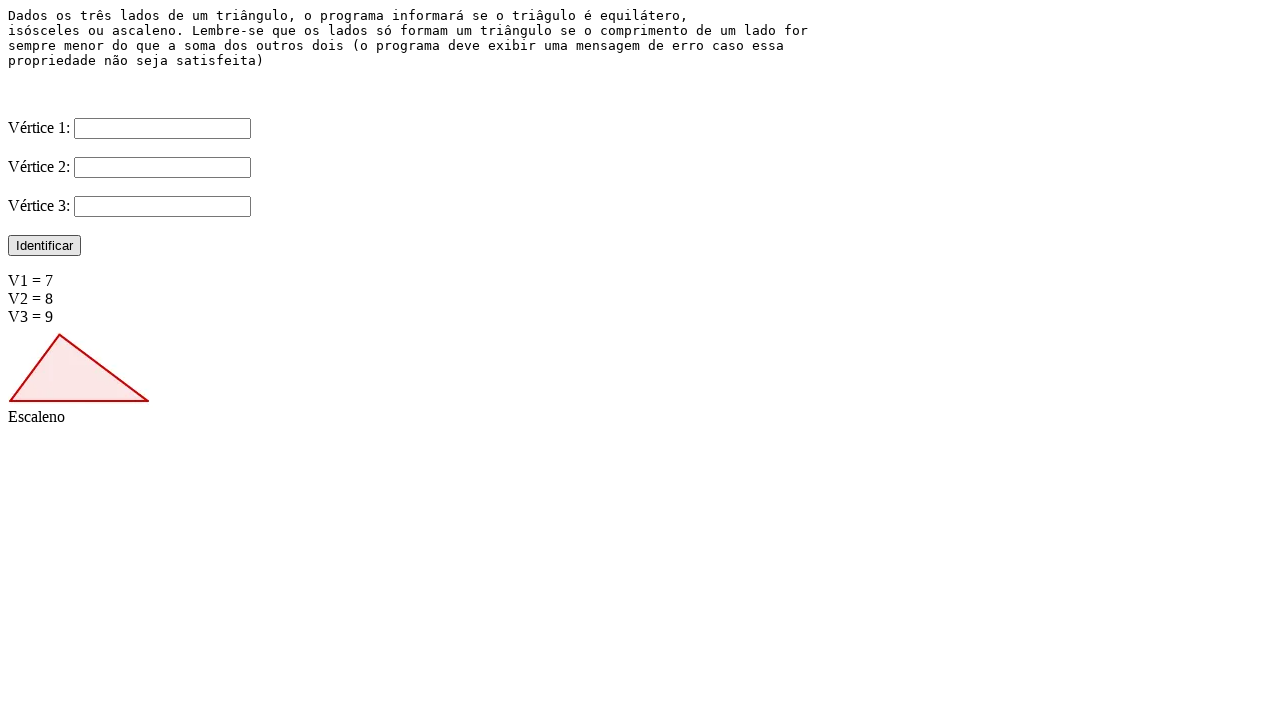

Verified triangle is correctly identified as Escaleno (scalene)
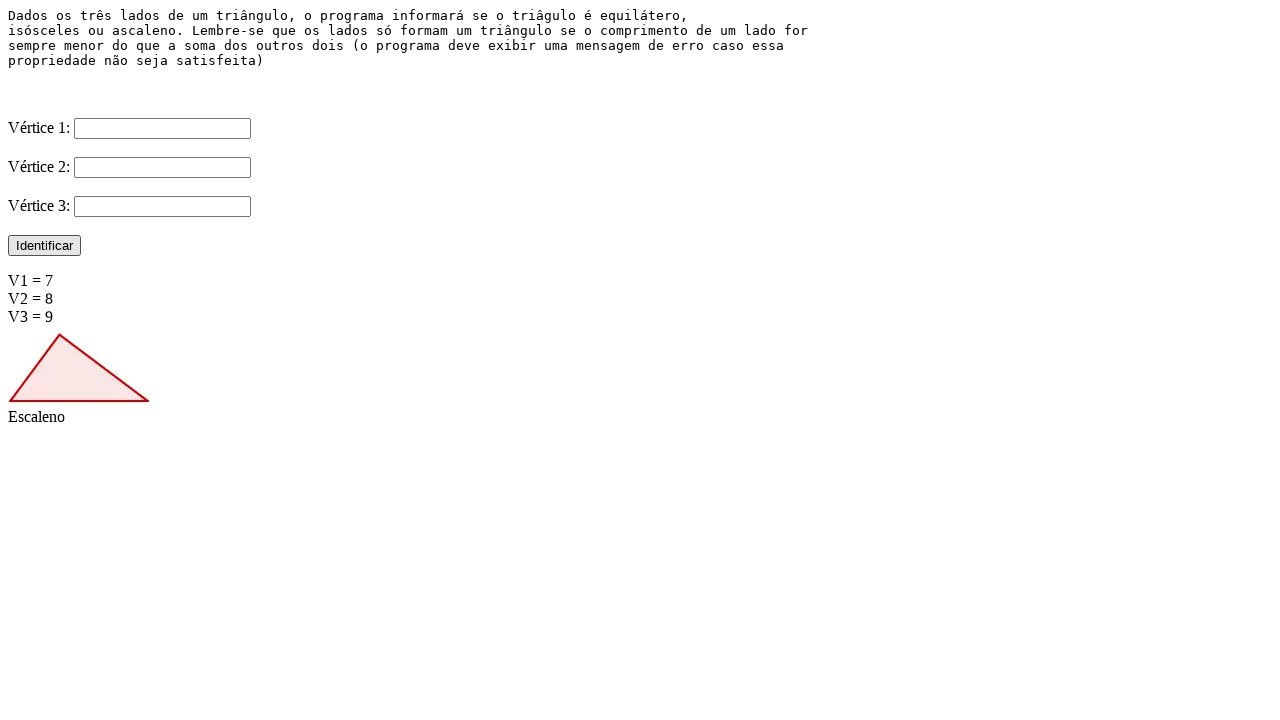

Filled first side field with value 10 on input[name='V1']
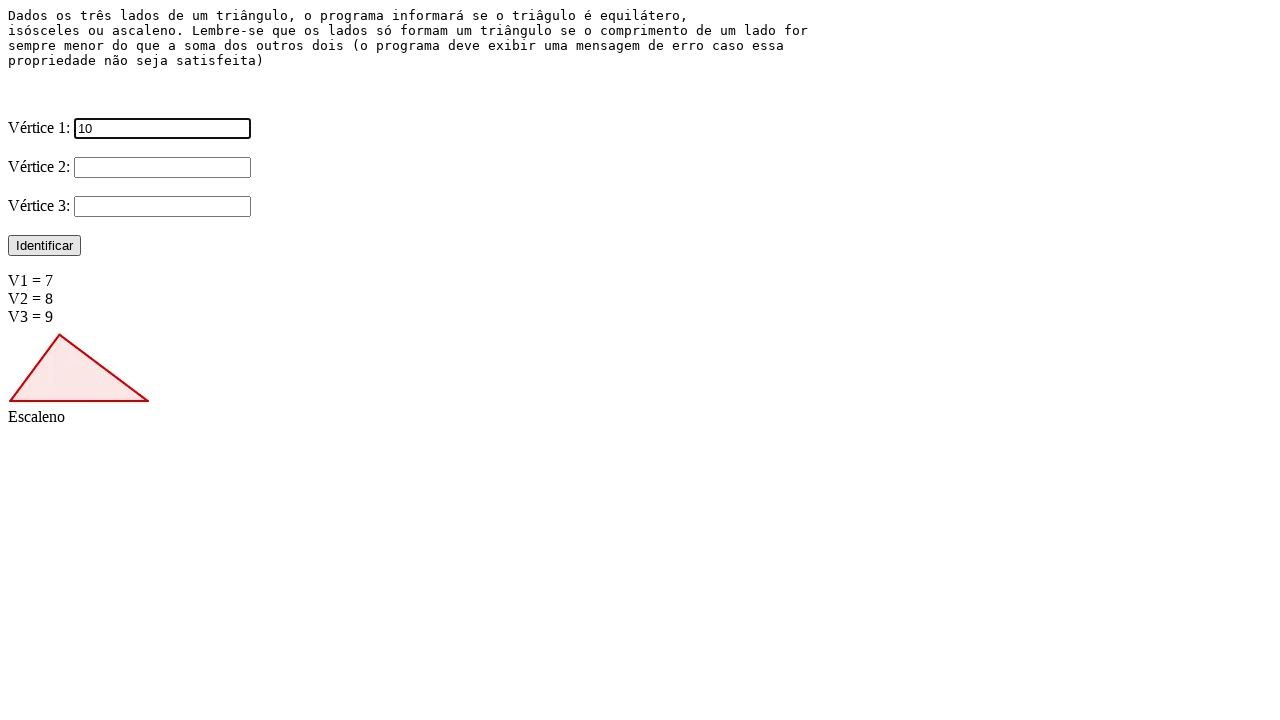

Filled second side field with value 11 on input[name='V2']
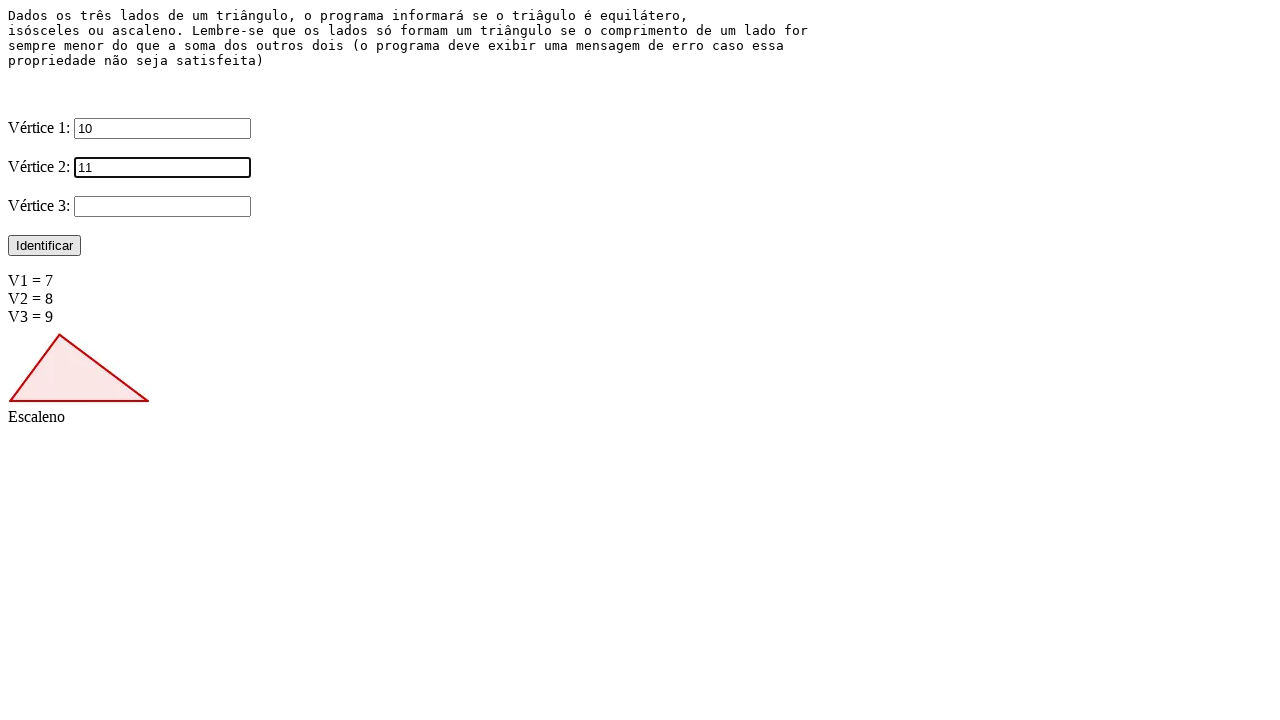

Filled third side field with value 12 on input[name='V3']
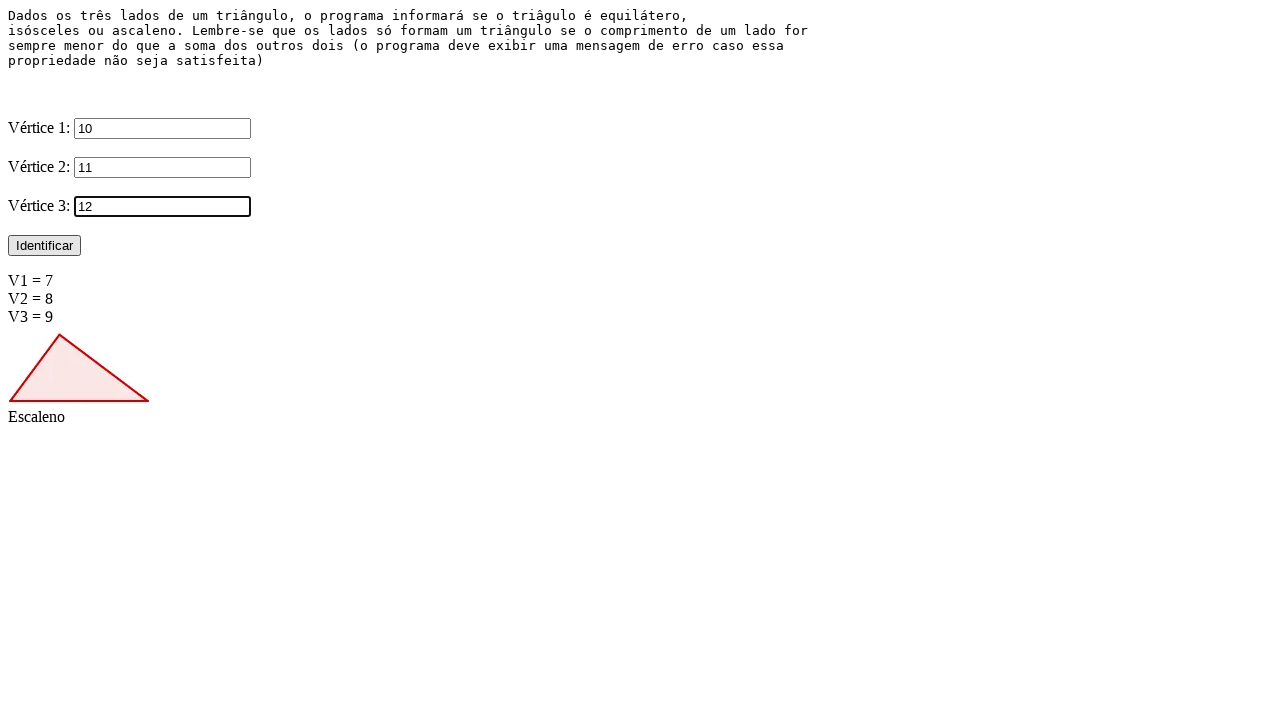

Clicked Identificar button to classify triangle with sides 10, 11, 12 at (44, 246) on input[value='Identificar']
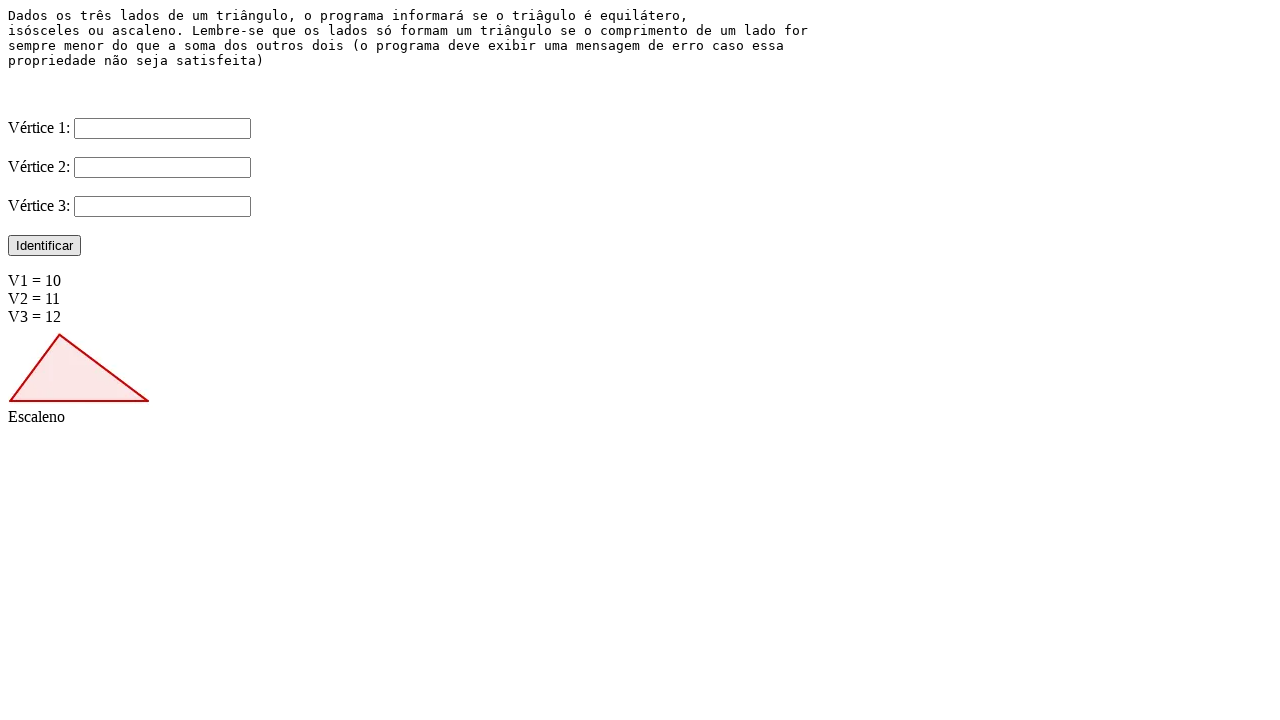

Verified triangle is correctly identified as Escaleno (scalene)
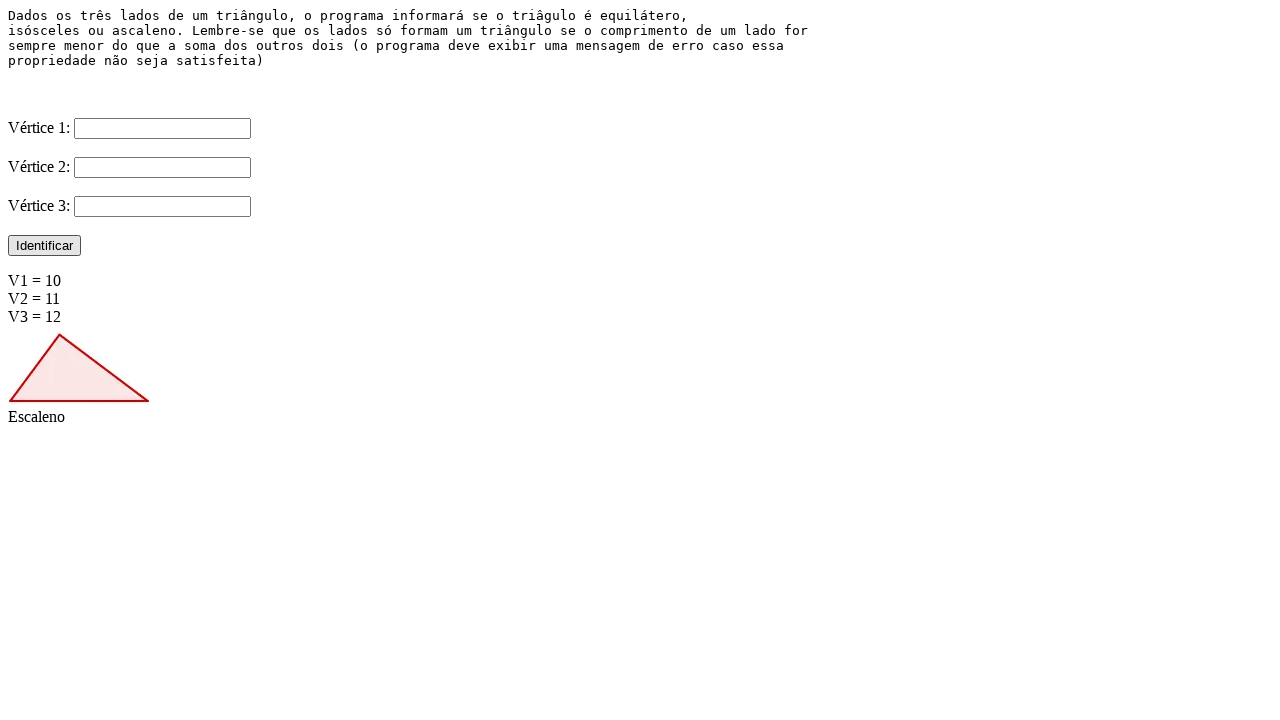

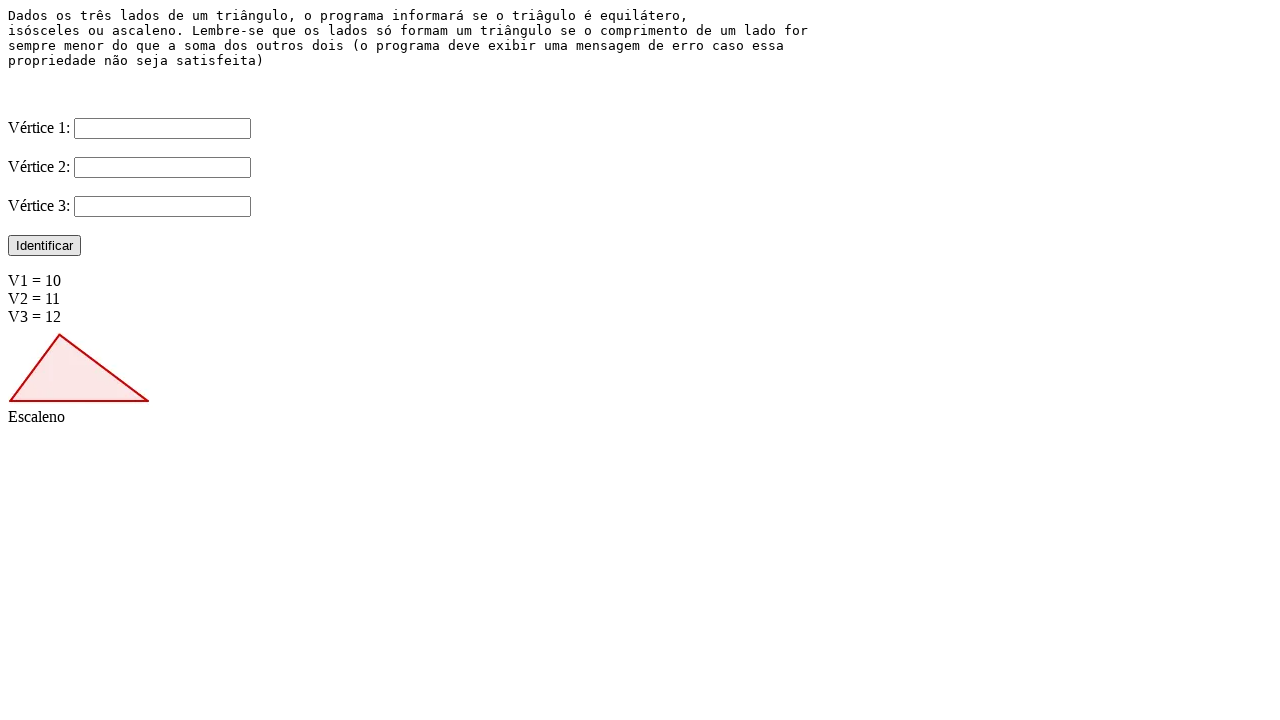